Tests horizontal scrolling functionality on a website by scrolling 2000 pixels to the right using JavaScript execution

Starting URL: https://www.kwokyinmak.com/

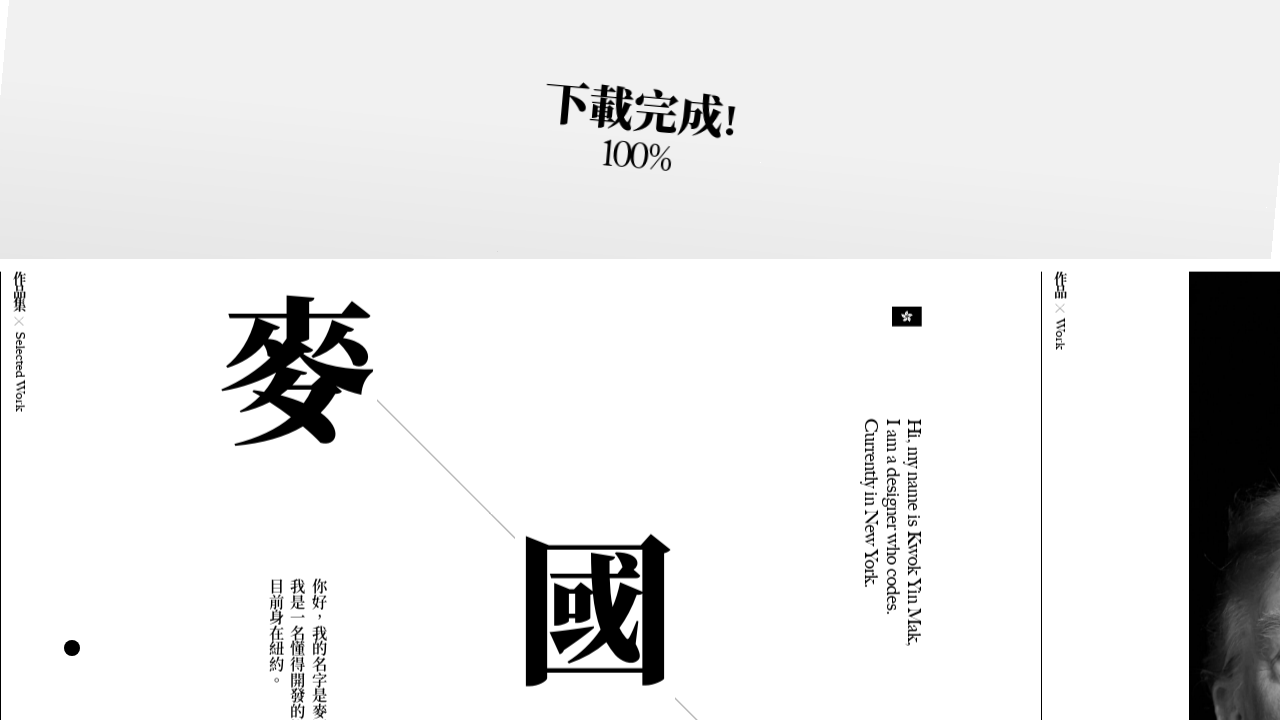

Waited for page to reach networkidle state
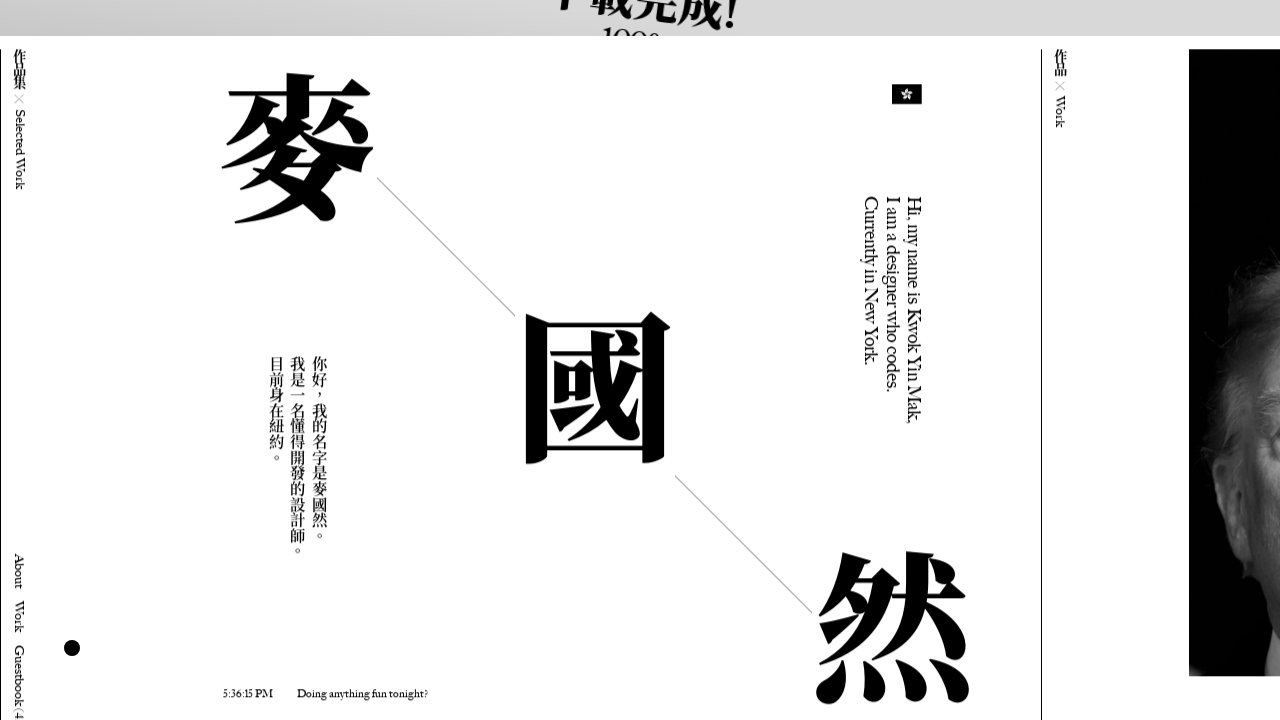

Scrolled horizontally 2000 pixels to the right using JavaScript
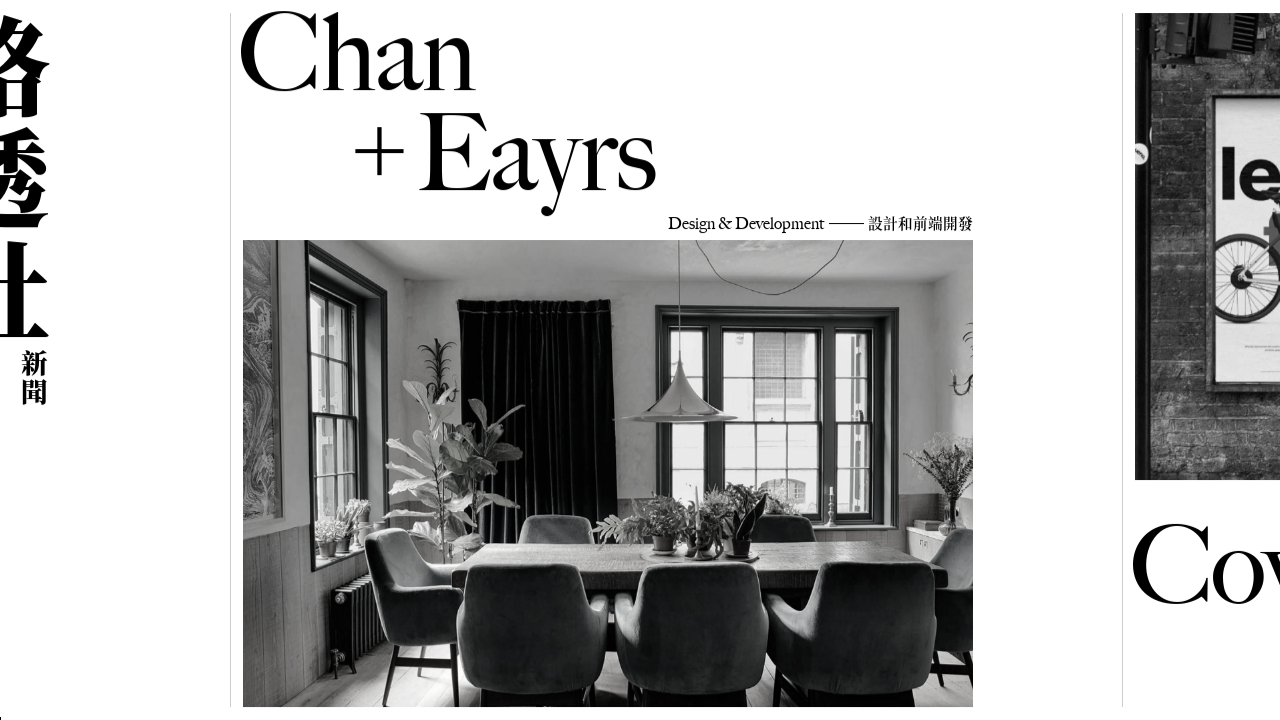

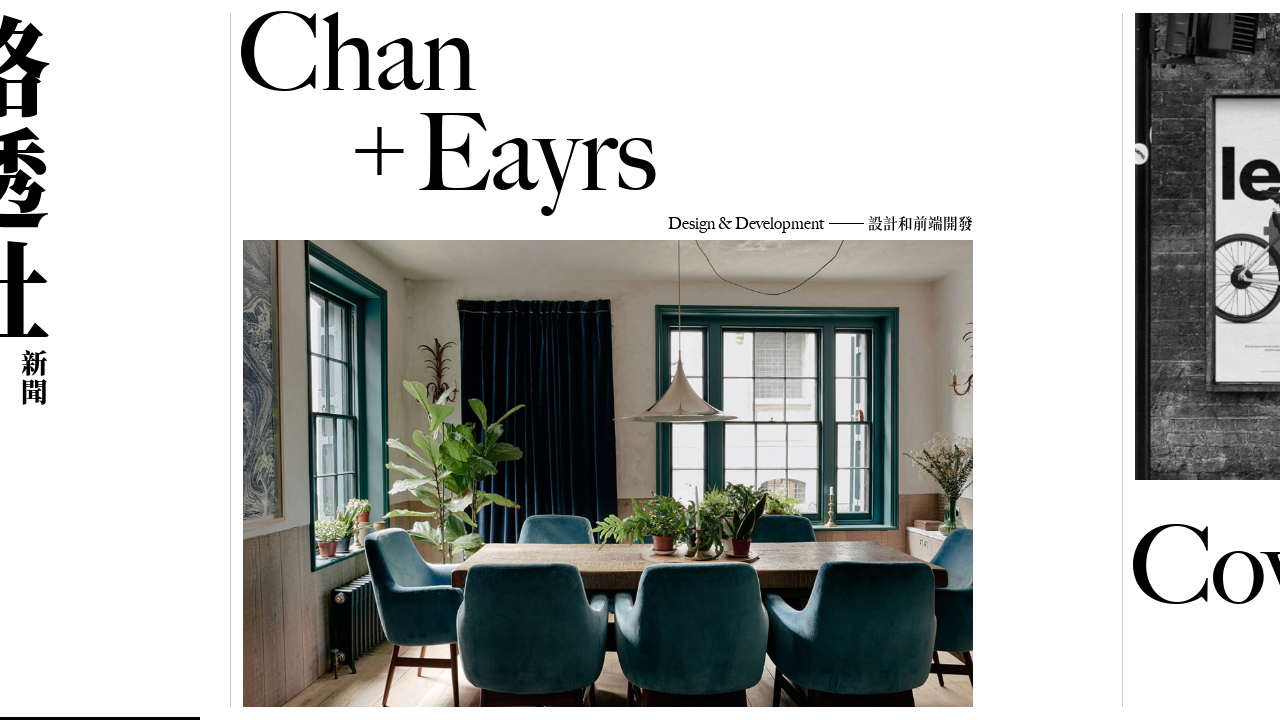